Tests form input using XPath selector by filling the email field

Starting URL: https://www.selenium.dev/selenium/web/formPage.html

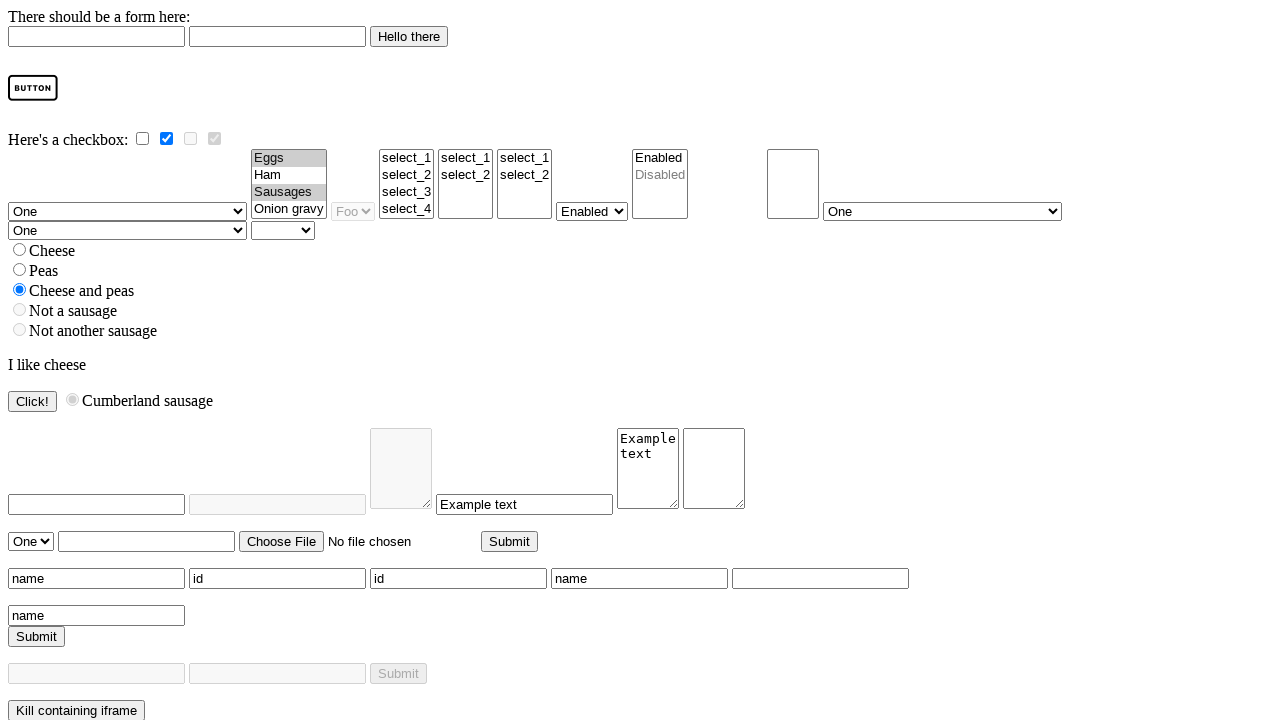

Navigated to form page
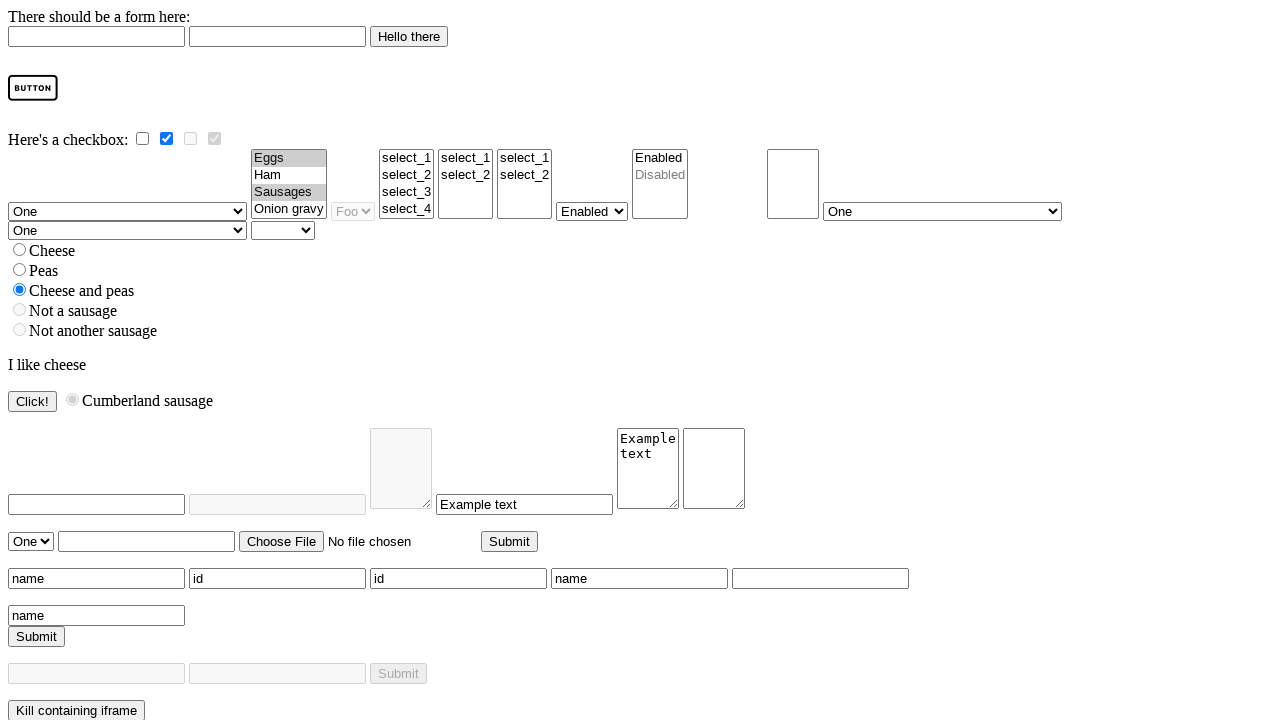

Filled email field with 'test@test.com' using XPath selector on //input[@type='email']
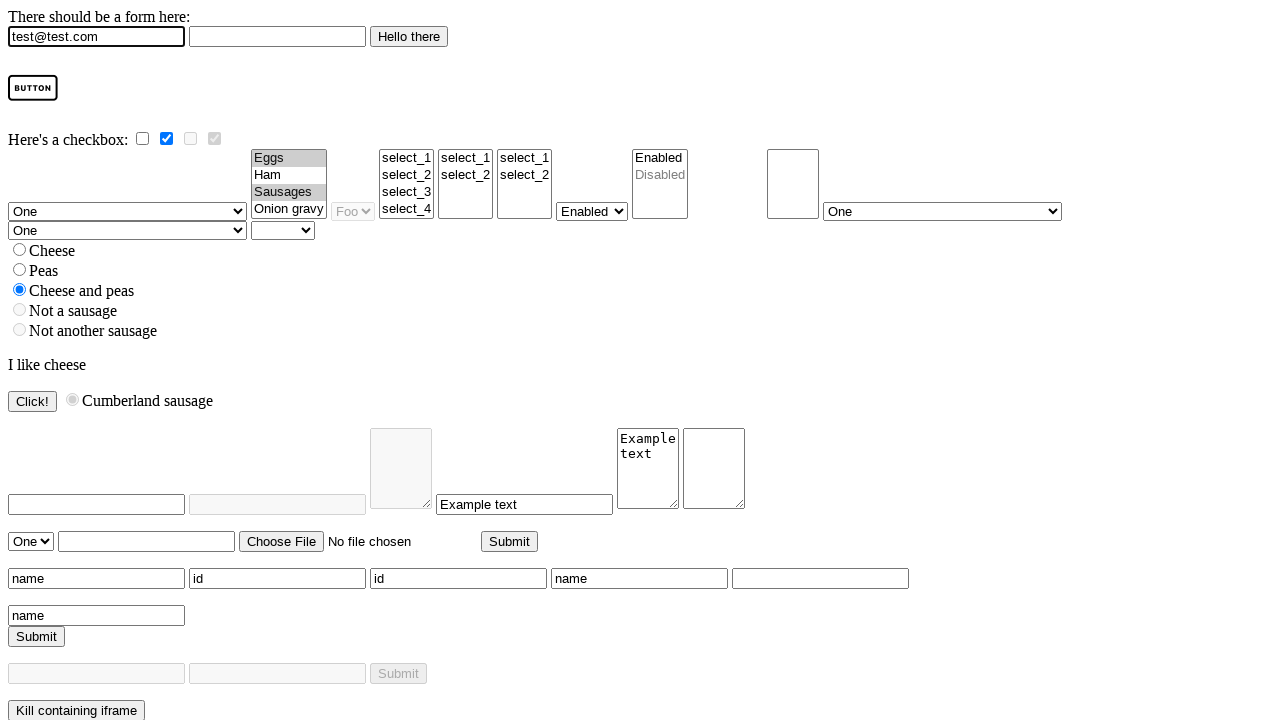

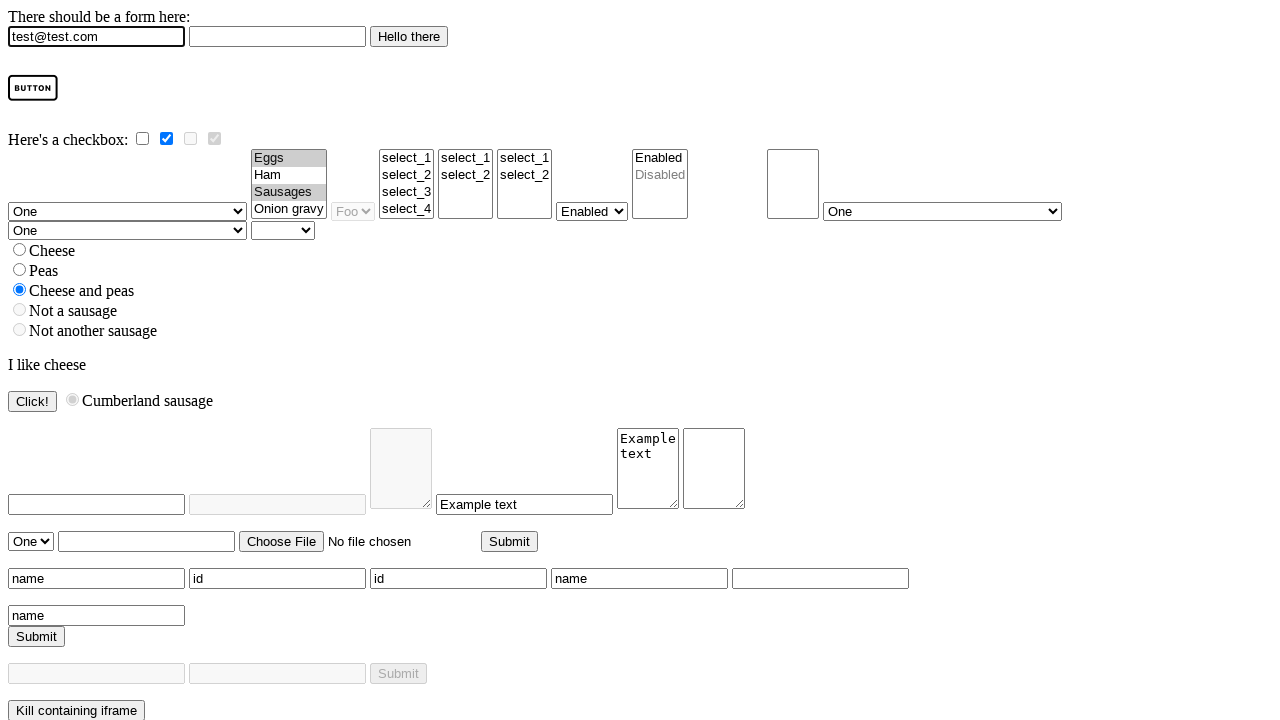